Tests interaction with elements inside an iframe by switching to the iframe context, clicking a navigation element, verifying content inside the iframe, then switching back to the main document to verify the original page content.

Starting URL: https://commitquality.com/practice-iframe

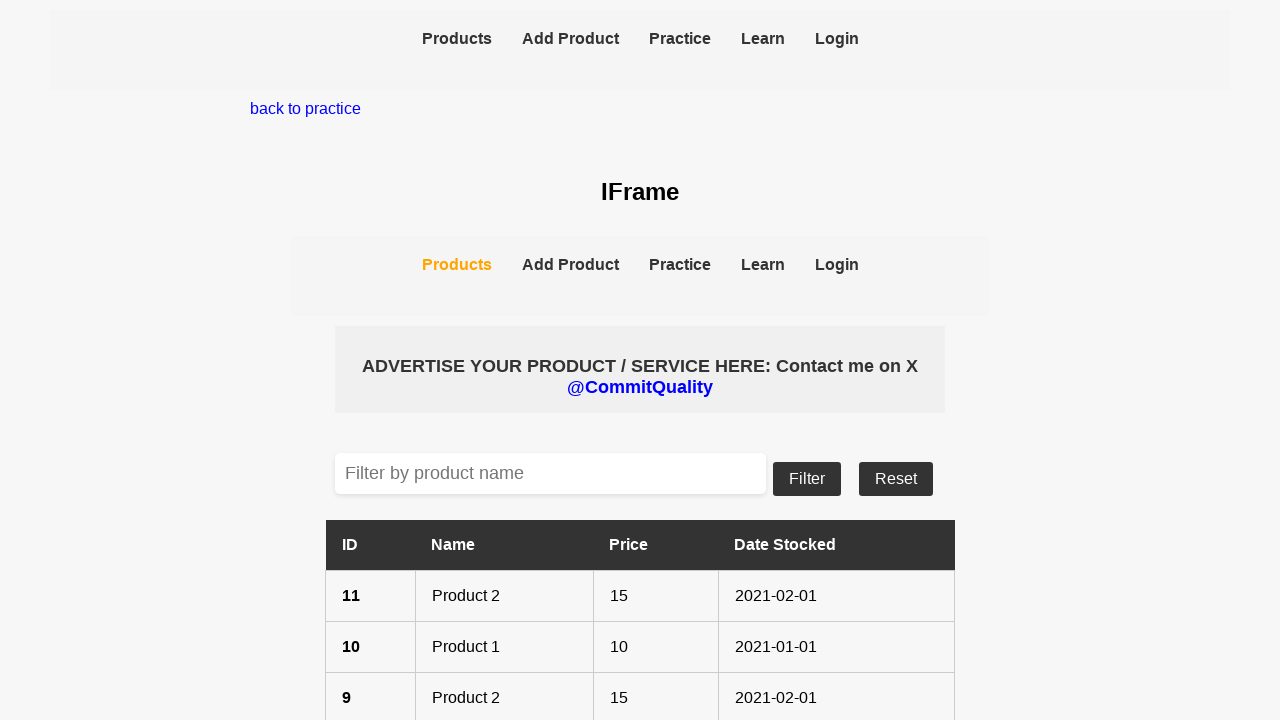

Verified main page heading is 'IFrame'
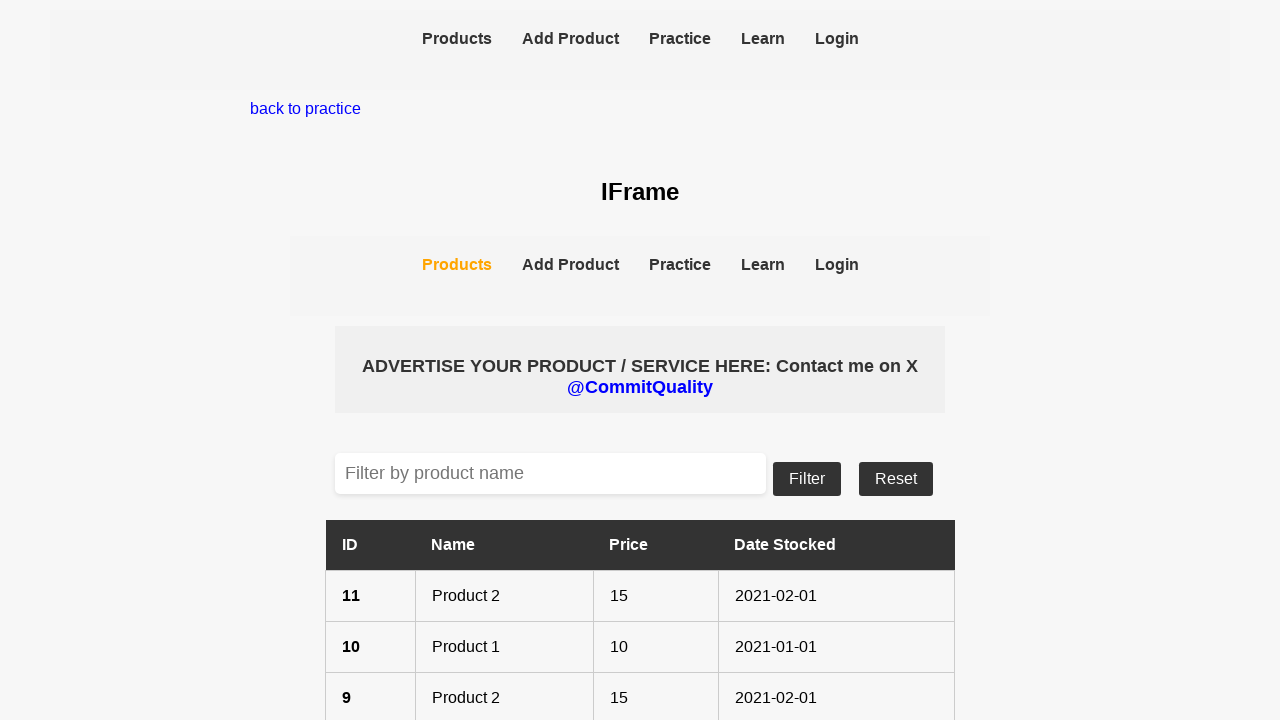

Located iframe element with data-testid=iframe
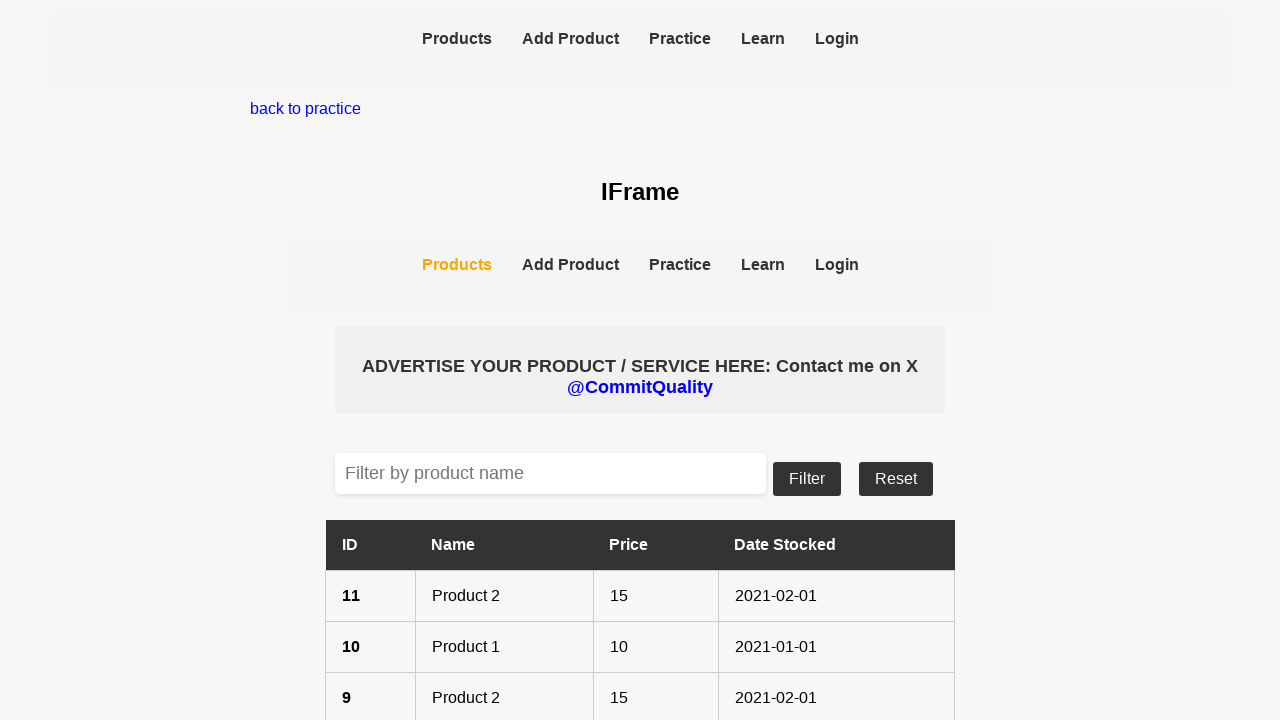

Clicked 'Add Product' navigation link inside iframe at (570, 266) on [data-testid=iframe] >> internal:control=enter-frame >> [data-testid=navbar-addp
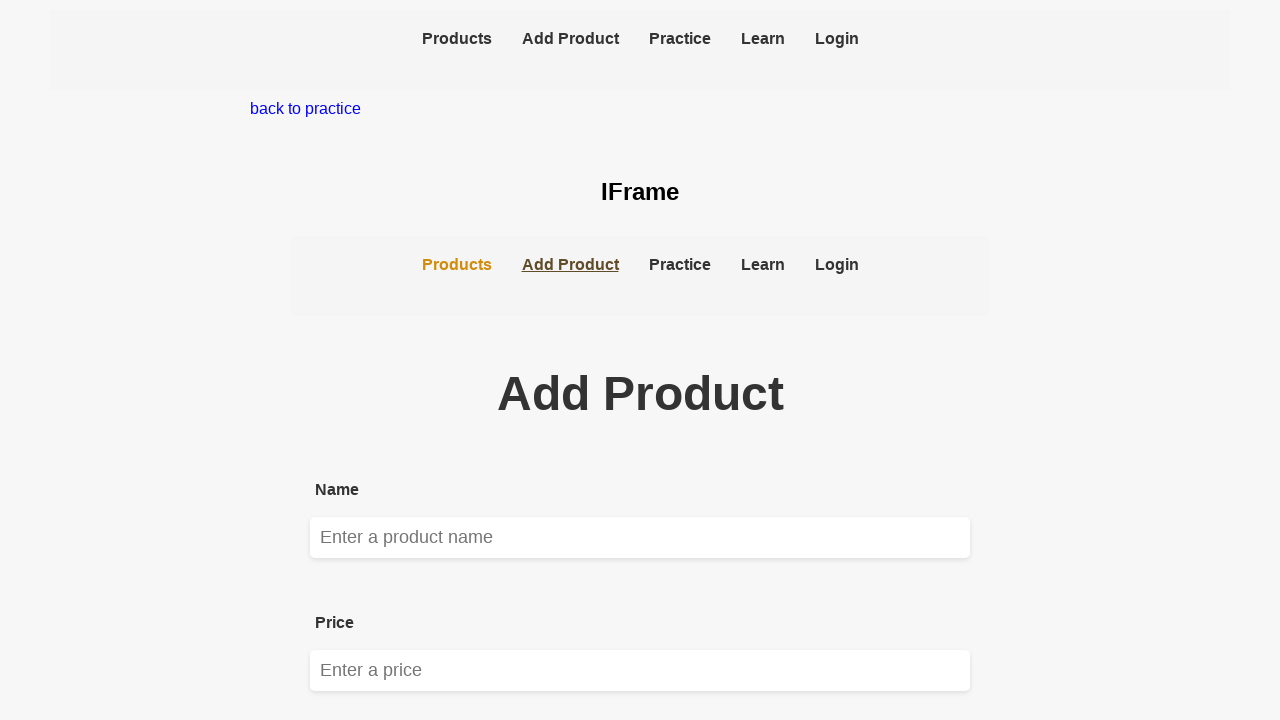

Verified iframe heading changed to 'Add Product'
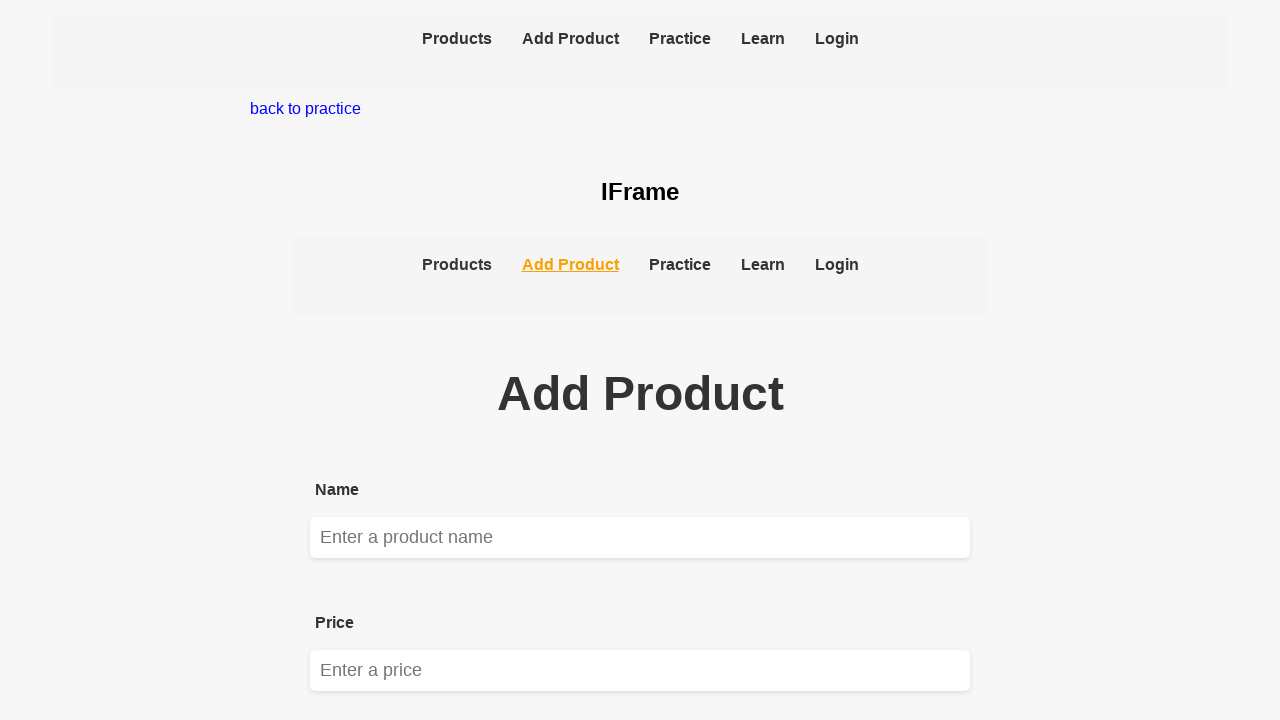

Verified main page heading still displays 'IFrame' after iframe interaction
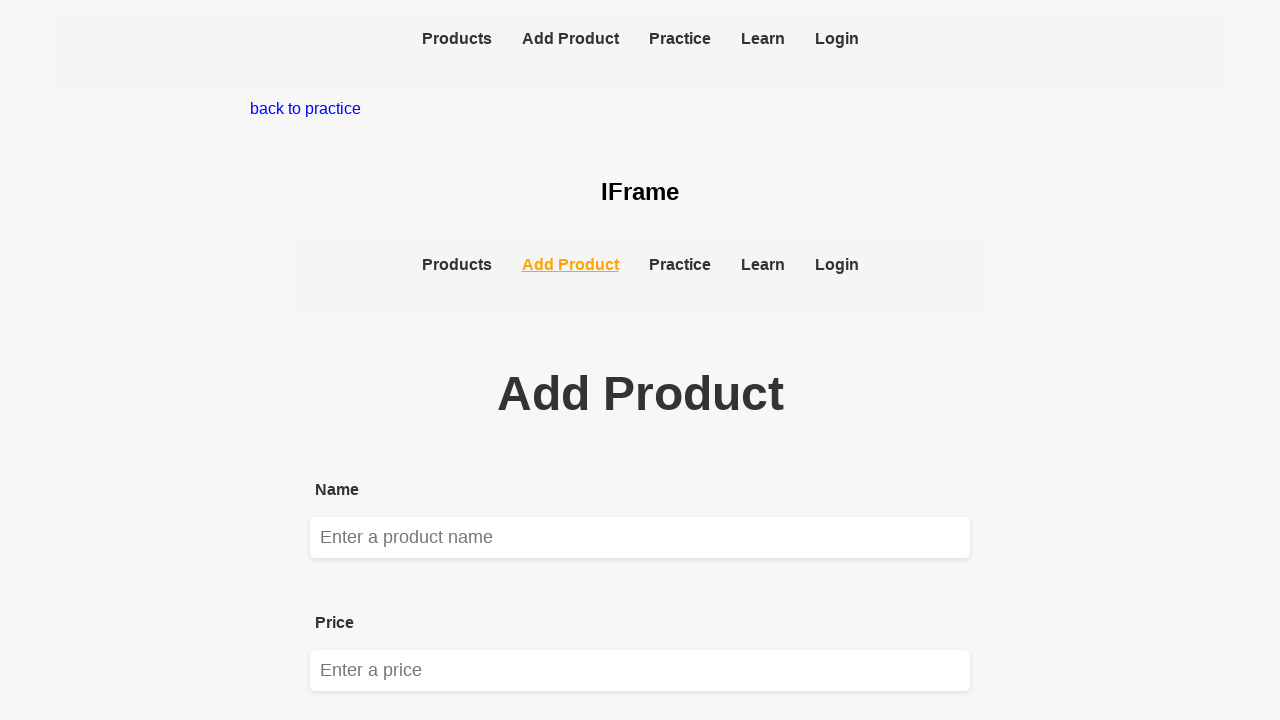

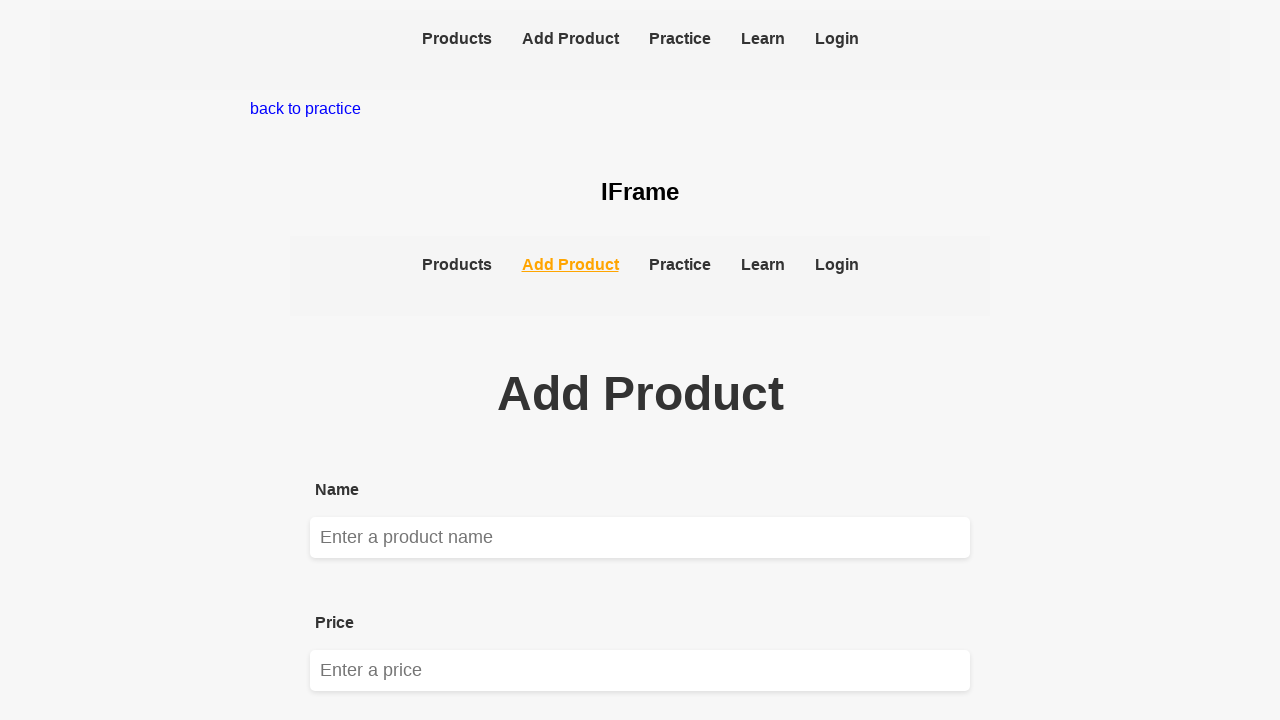